Tests the click and hold functionality on a circle element, holding it for a period and then releasing it

Starting URL: https://demoapps.qspiders.com/ui/clickHold?sublist=0

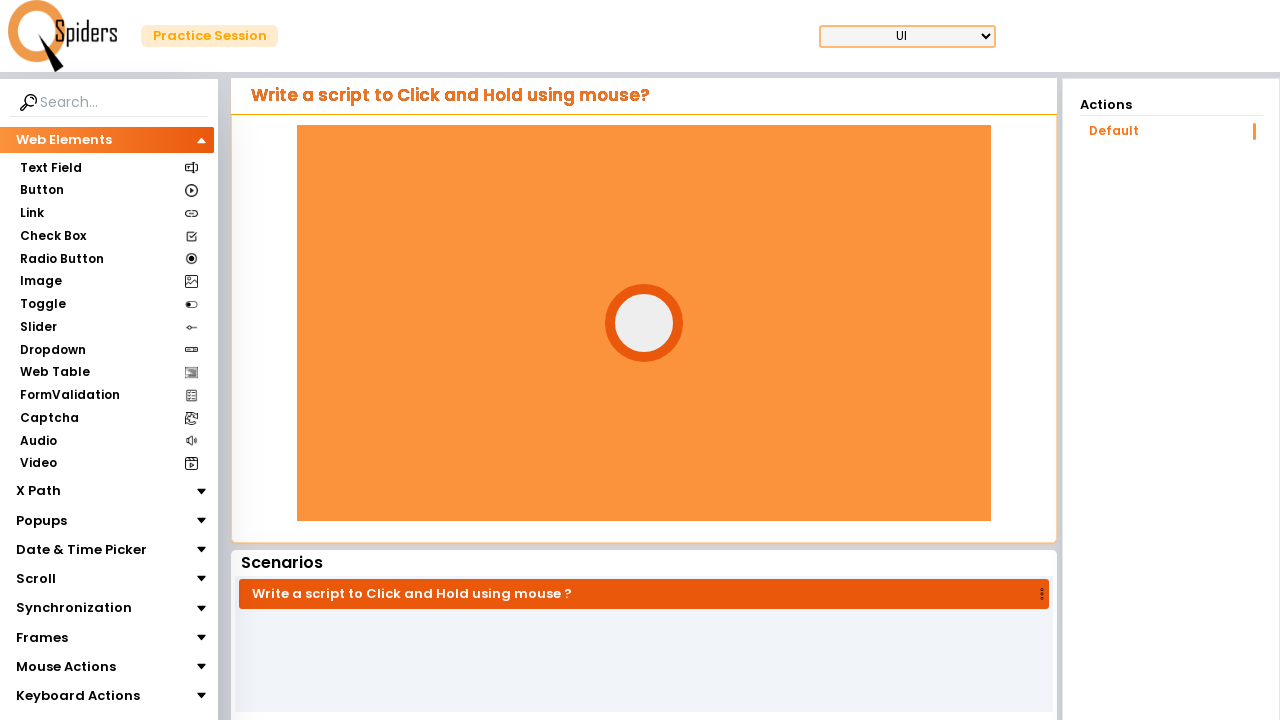

Located the circle element
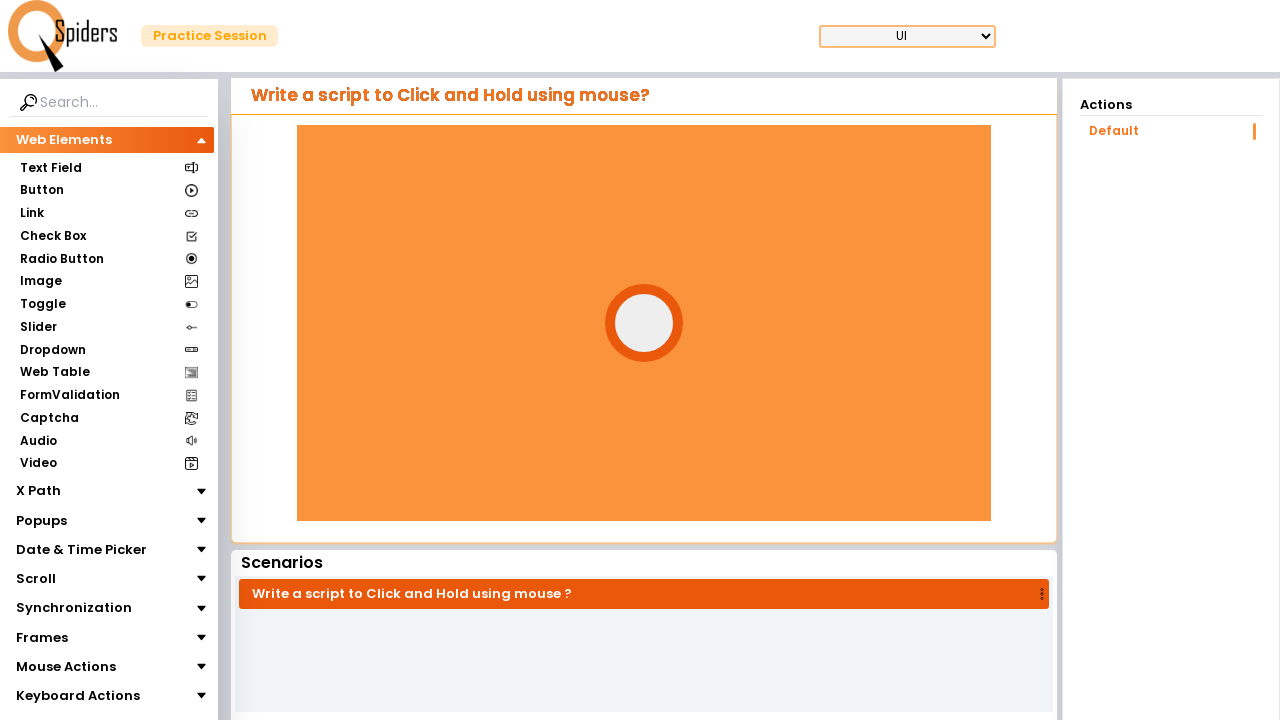

Hovered over the circle element at (644, 323) on #circle
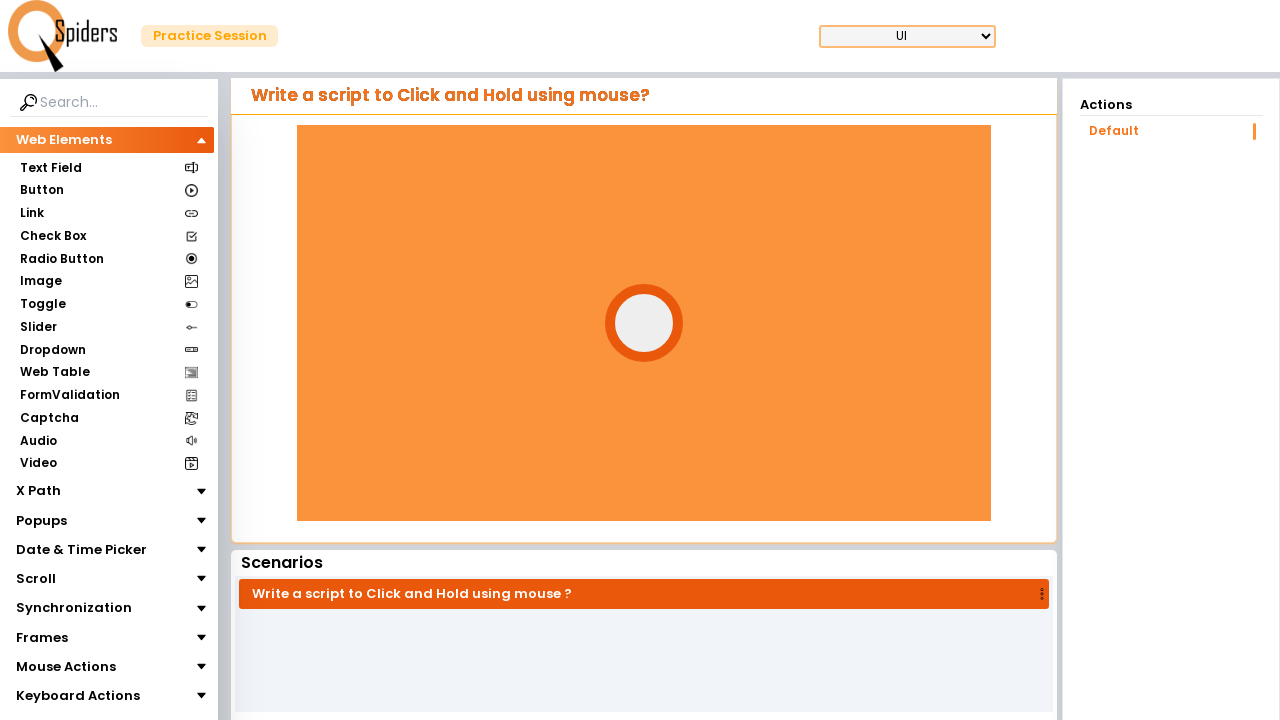

Pressed mouse button down on circle at (644, 323)
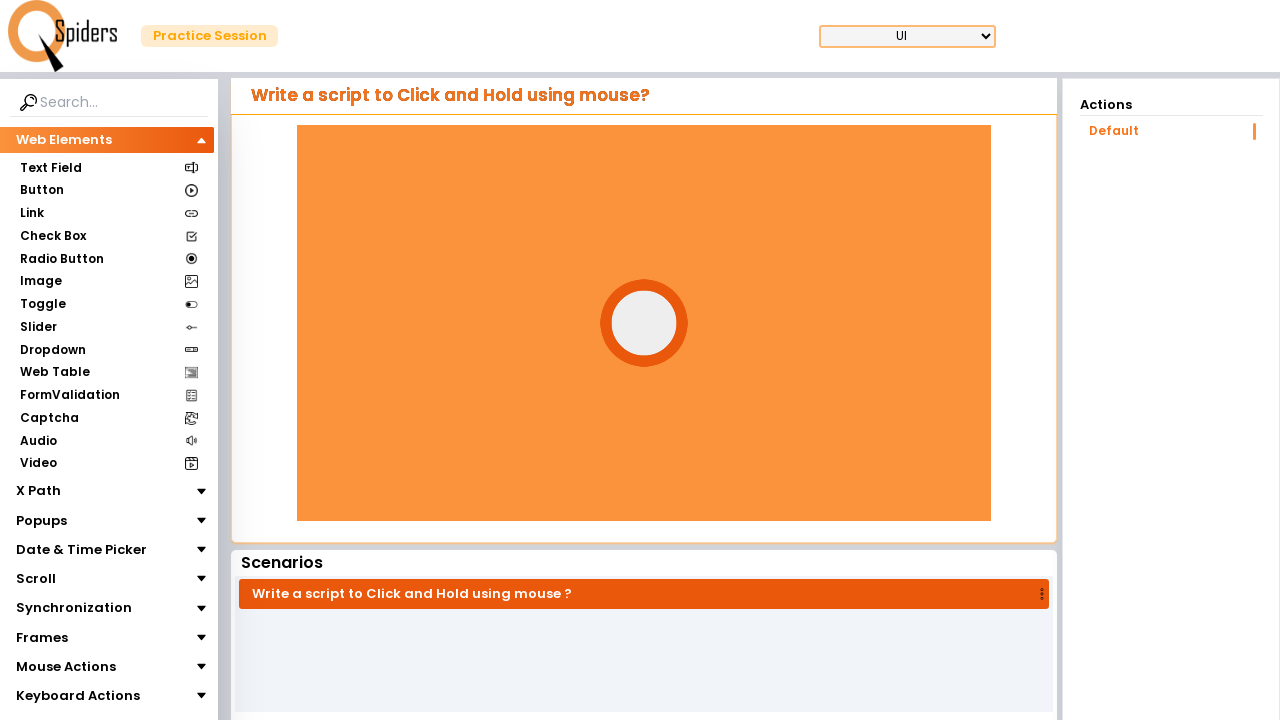

Held mouse button for 2 seconds
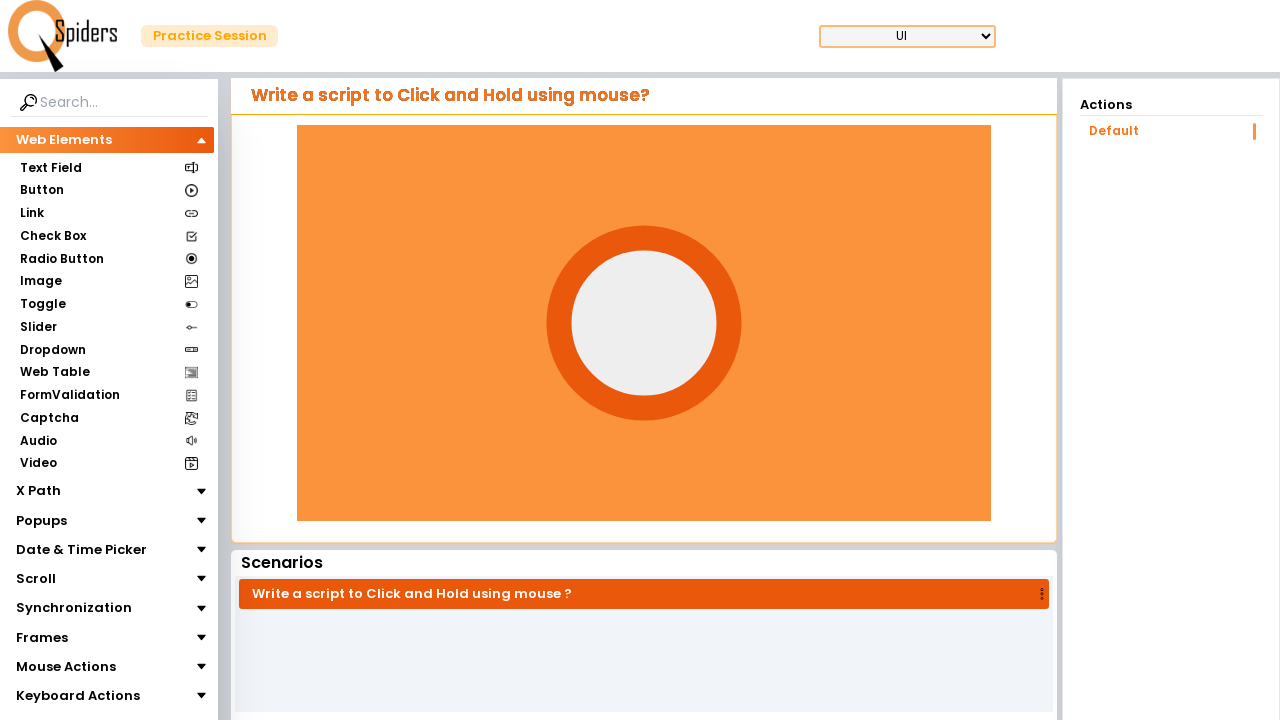

Released mouse button at (644, 323)
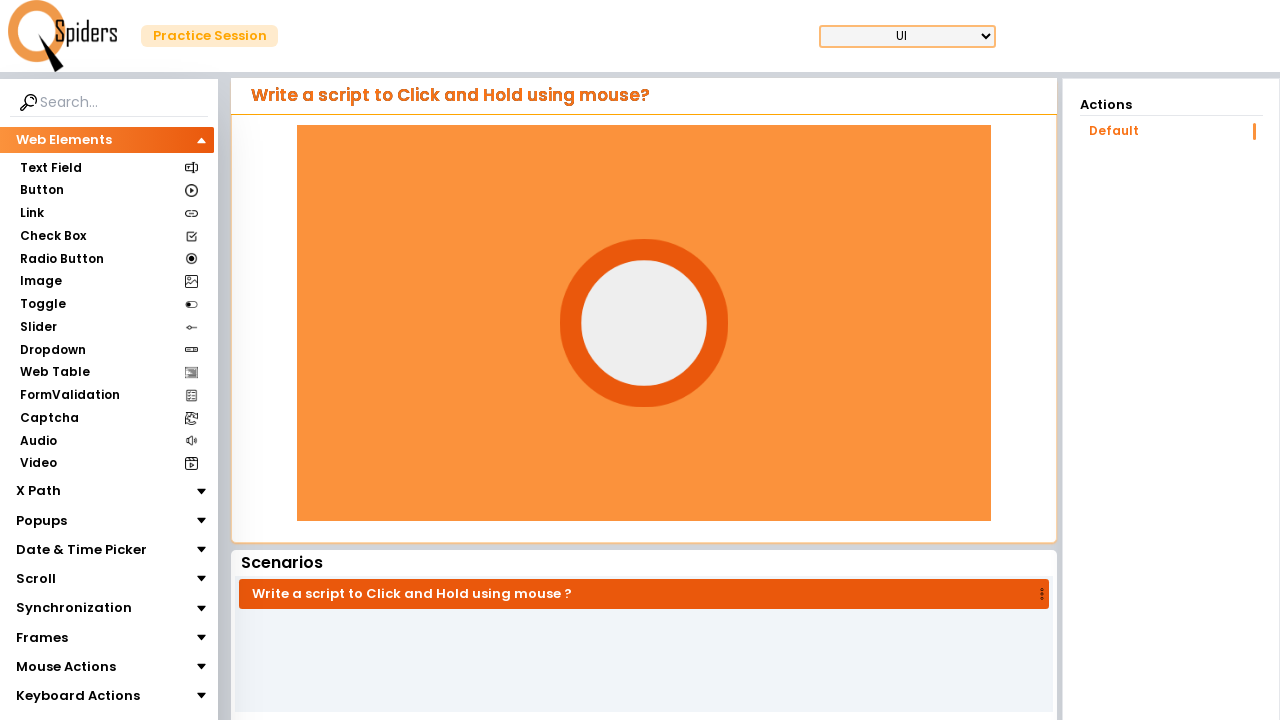

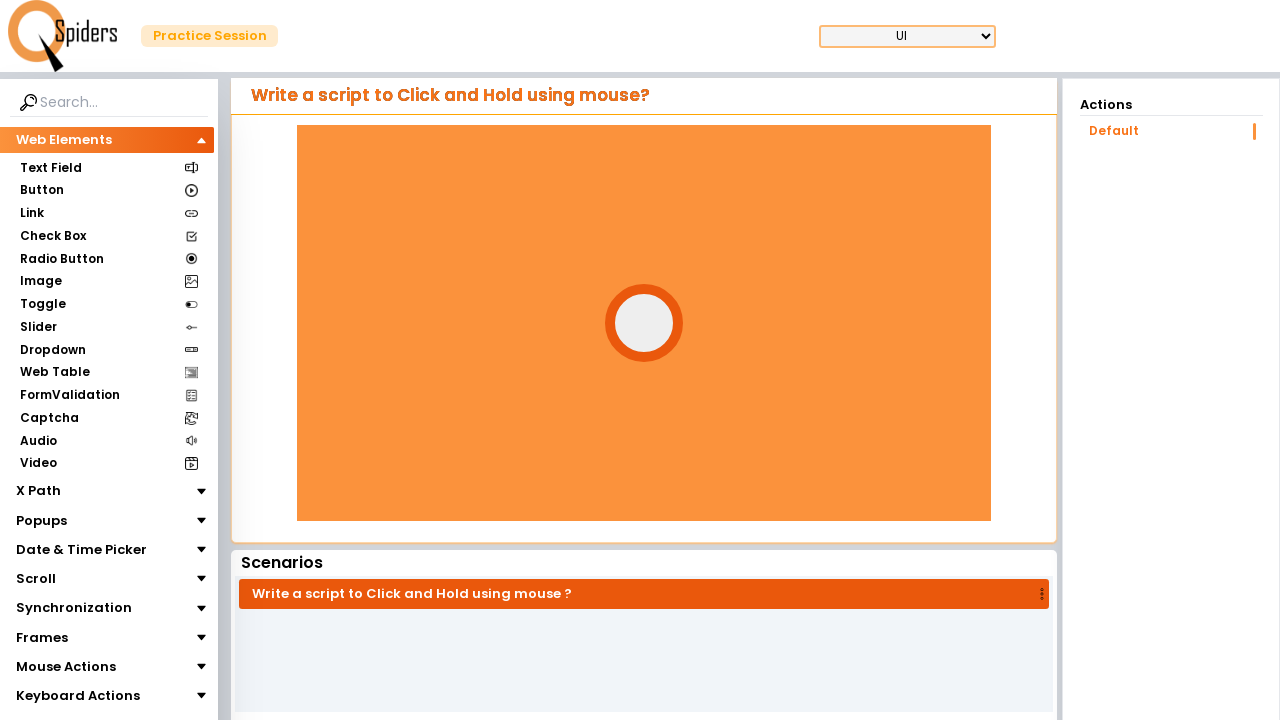